Tests form submission and alert validation by entering email and password, then verifying the alert message that appears after submission

Starting URL: http://automationbykrishna.com/

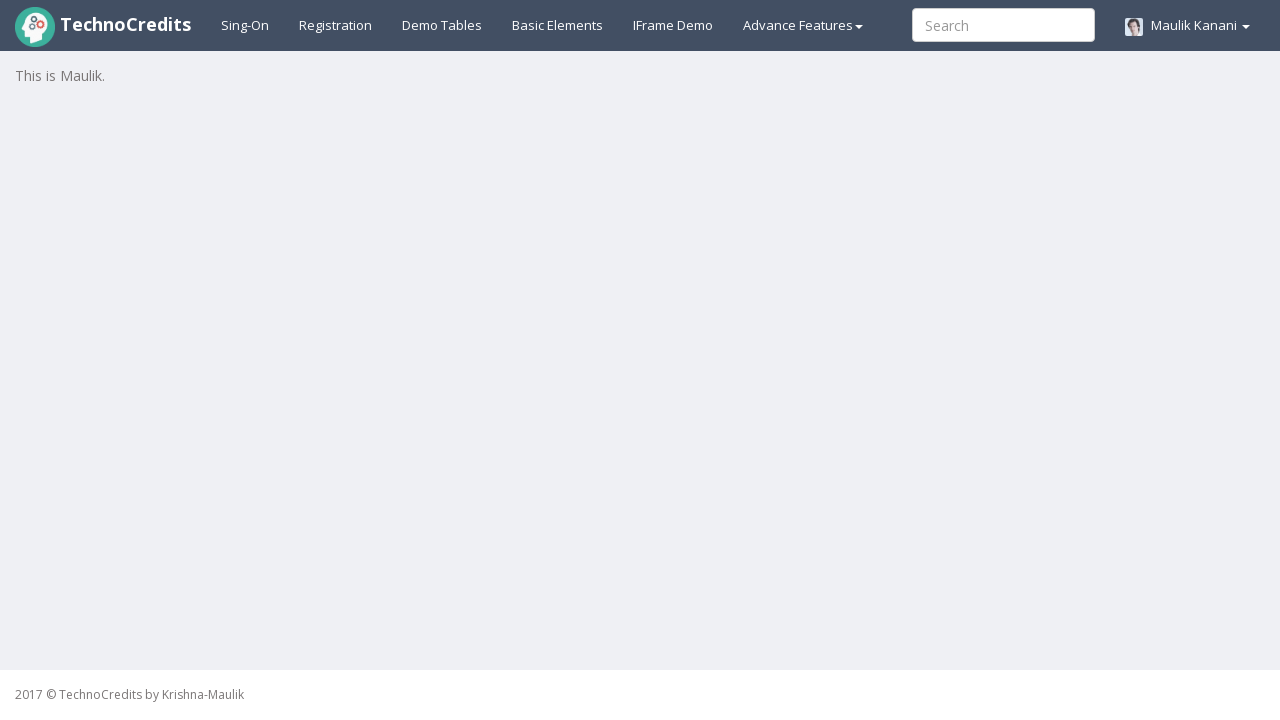

Clicked on basic elements tab at (558, 25) on #basicelements
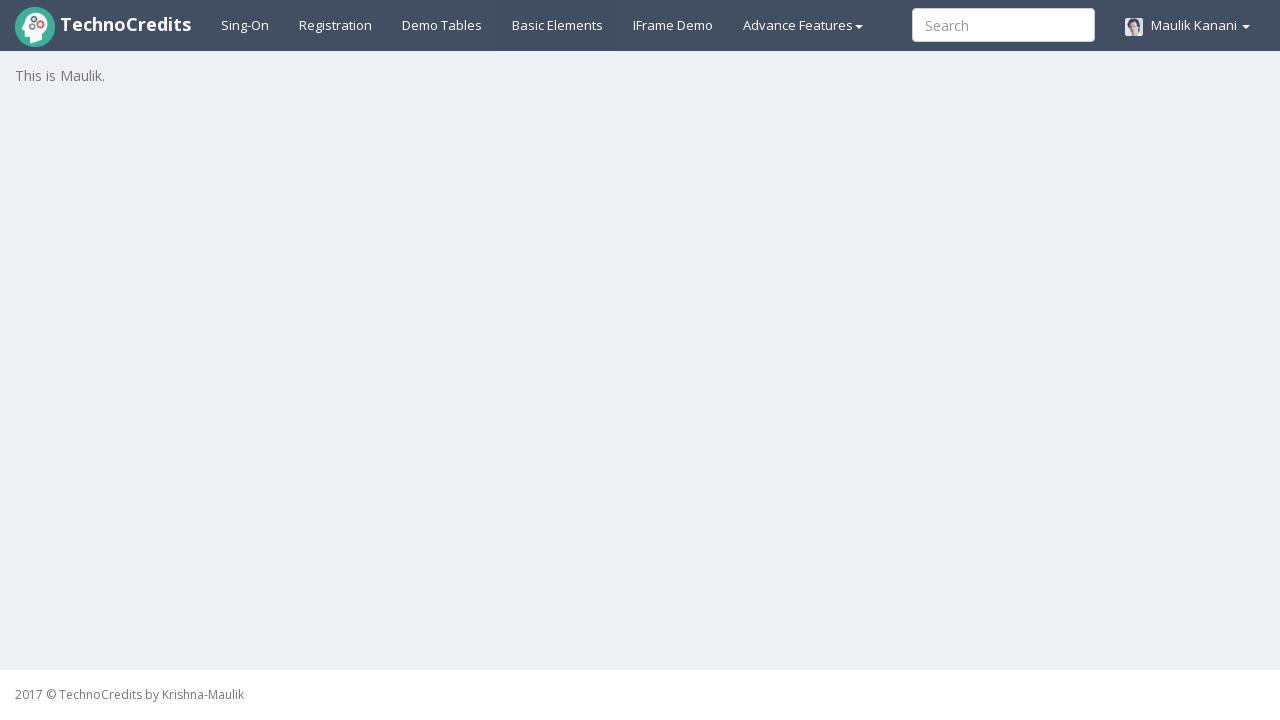

Waited for form to load
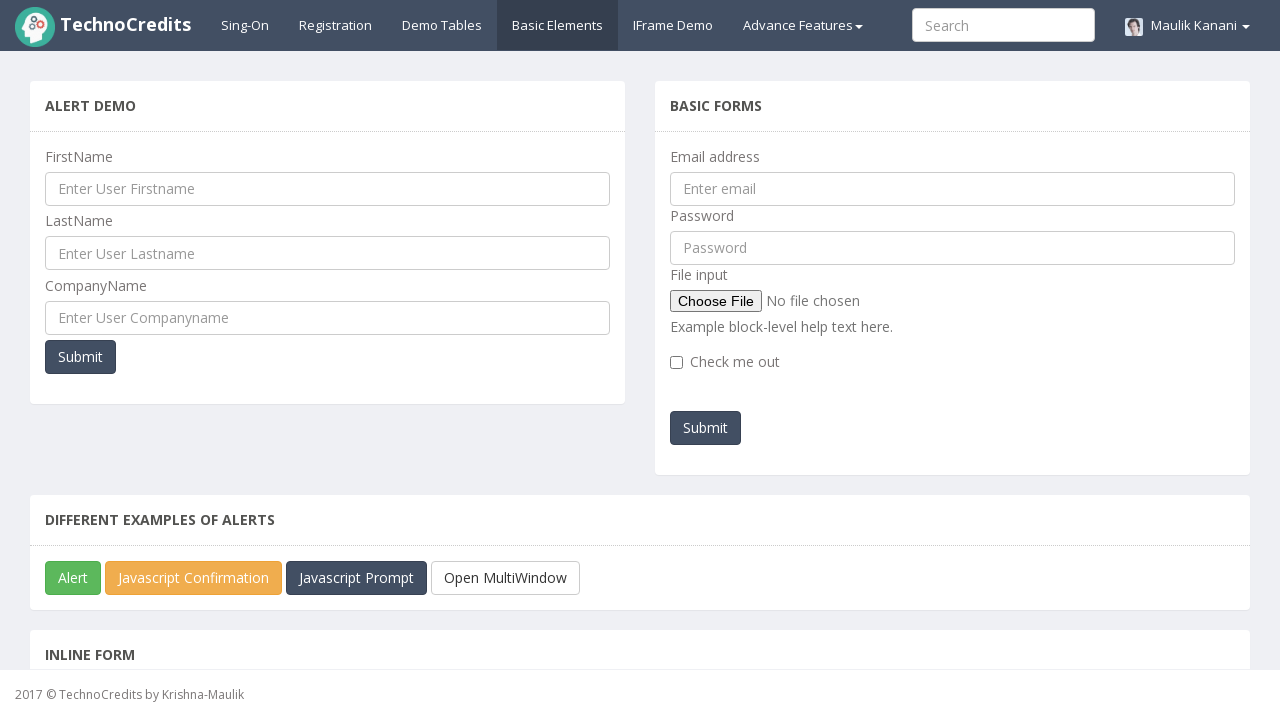

Entered email address 'testuser_847@example.com' in email field on //input[@id='exampleInputEmail1']
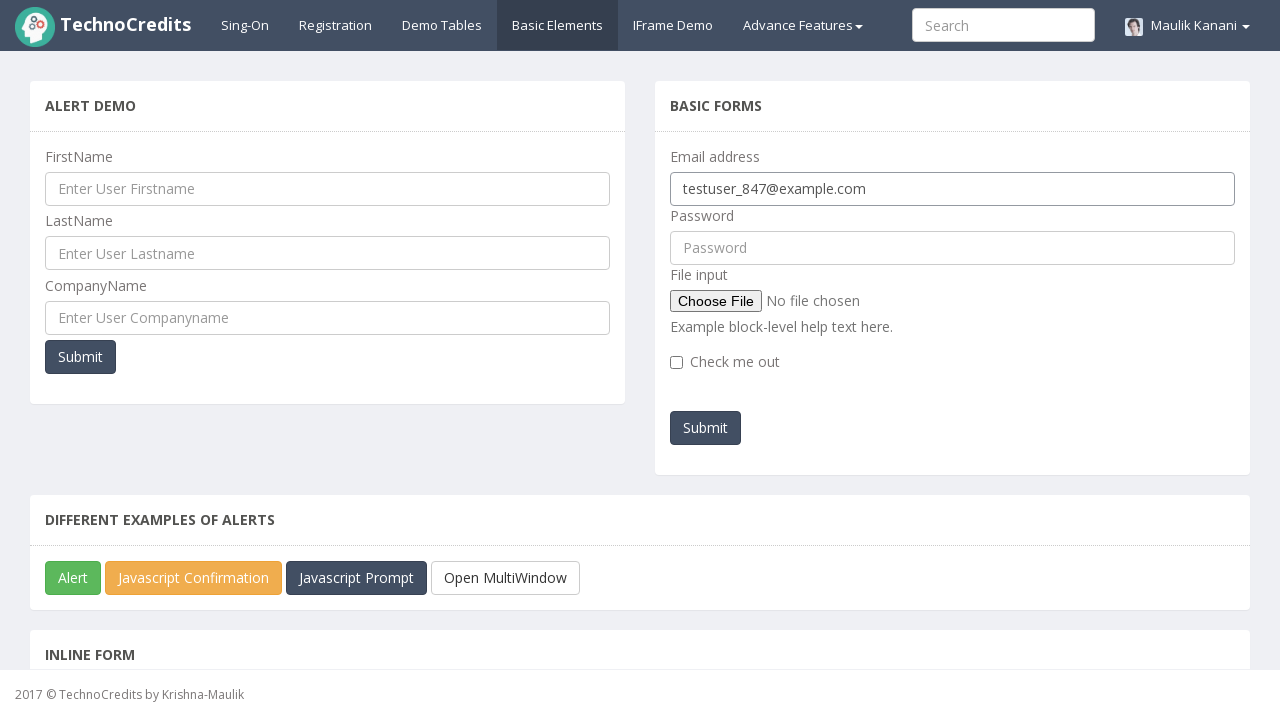

Entered password 'TestPass2024!' in password field on #pwd
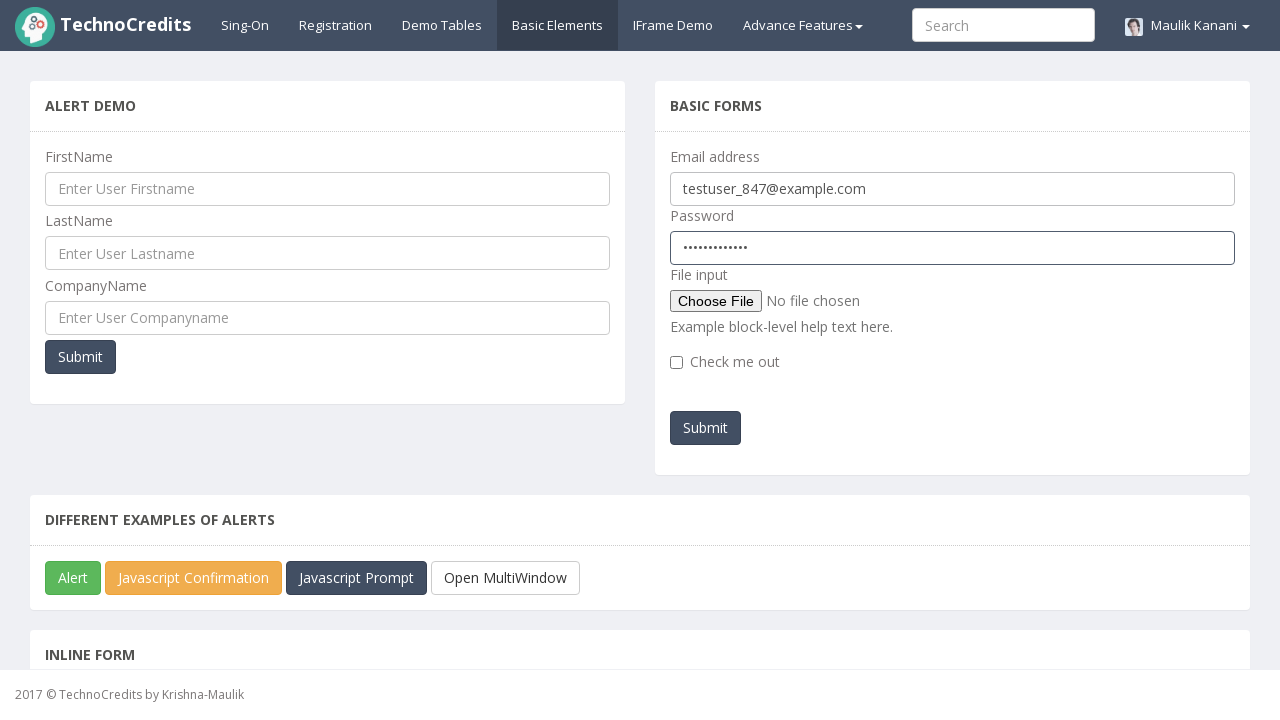

Clicked submit button to submit form at (706, 428) on #submitb2
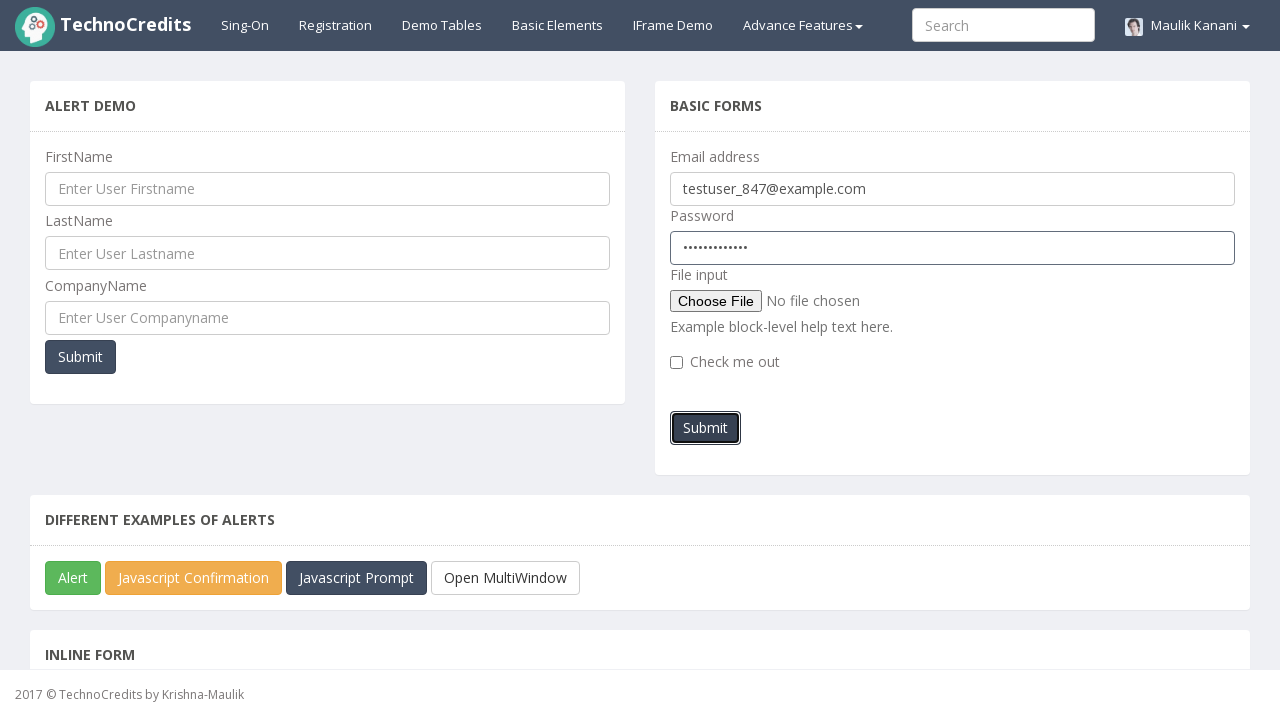

Alert dialog accepted after form submission
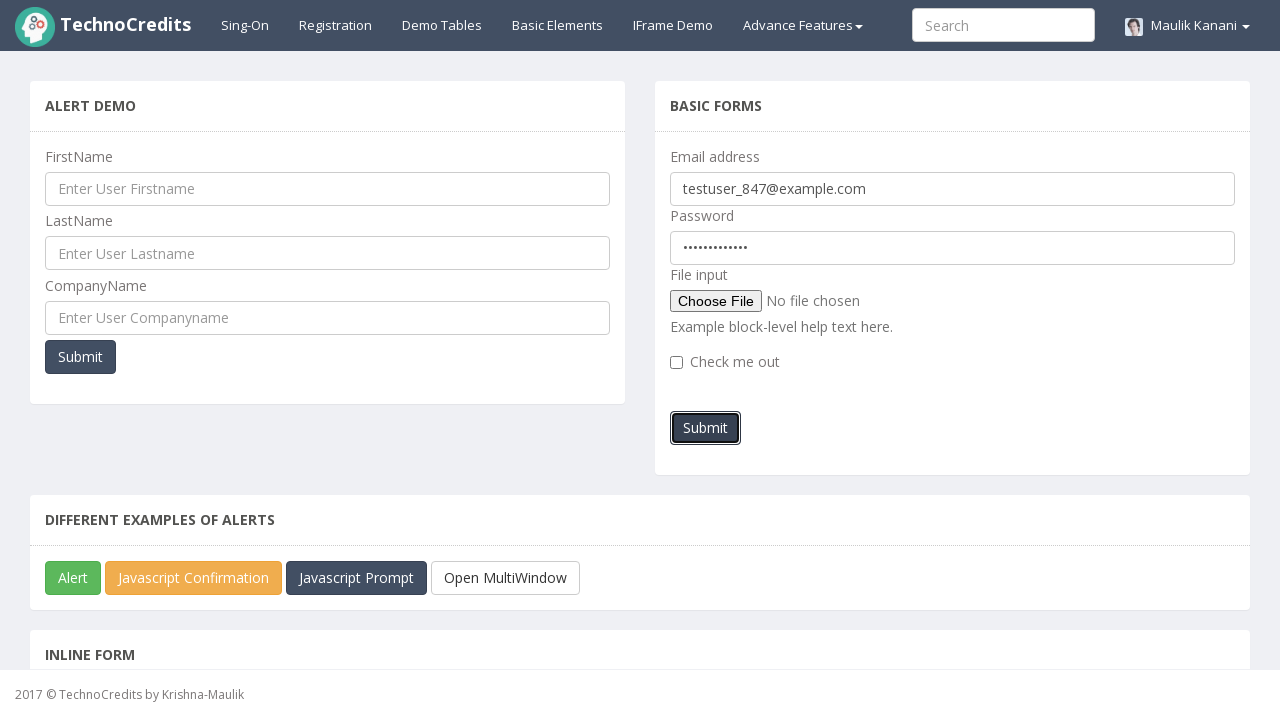

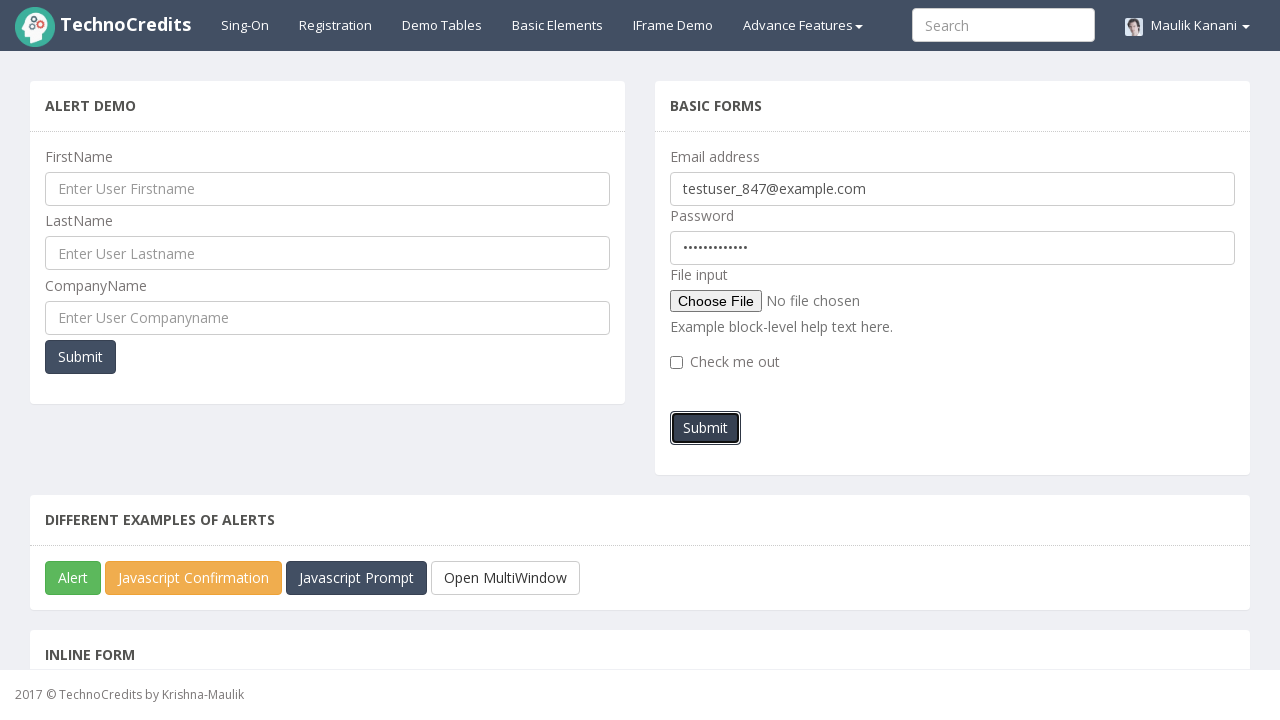